Tests date picker functionality by selecting a specific date (December 25, 1990) from a calendar widget

Starting URL: https://www.dummyticket.com/dummy-ticket-for-visa-application/

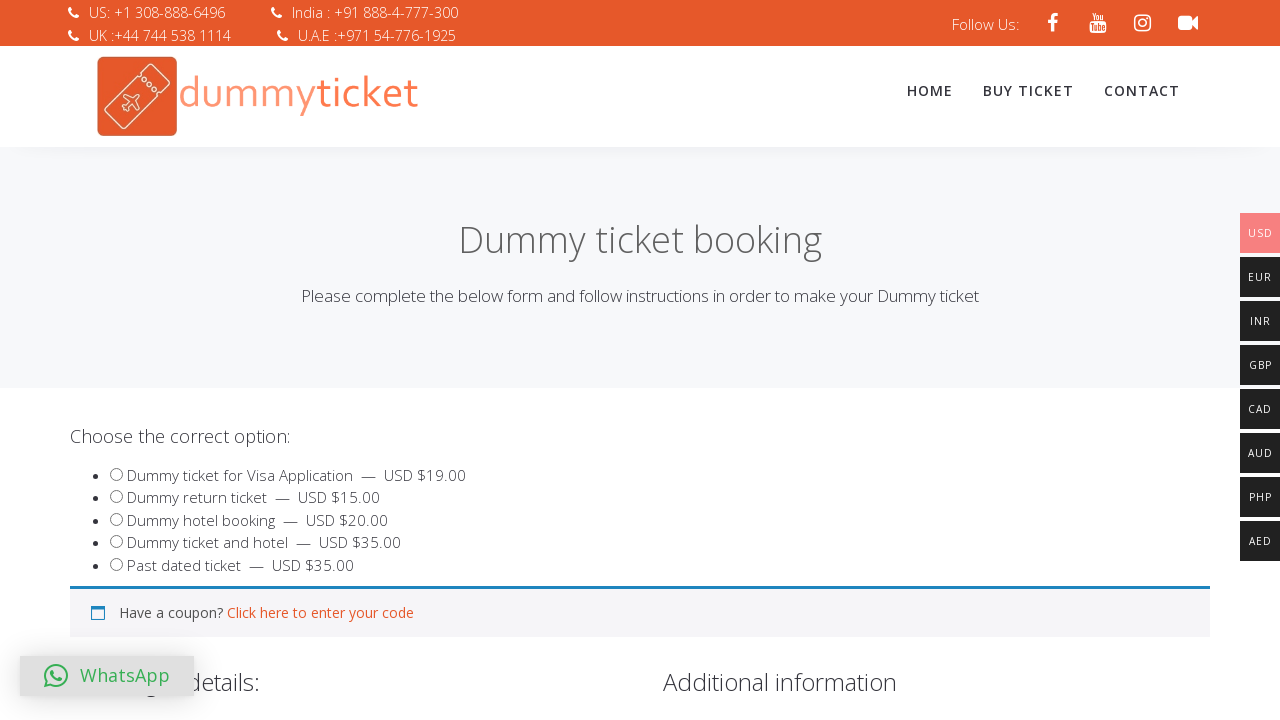

Clicked on date of birth field to open date picker at (344, 360) on #dob
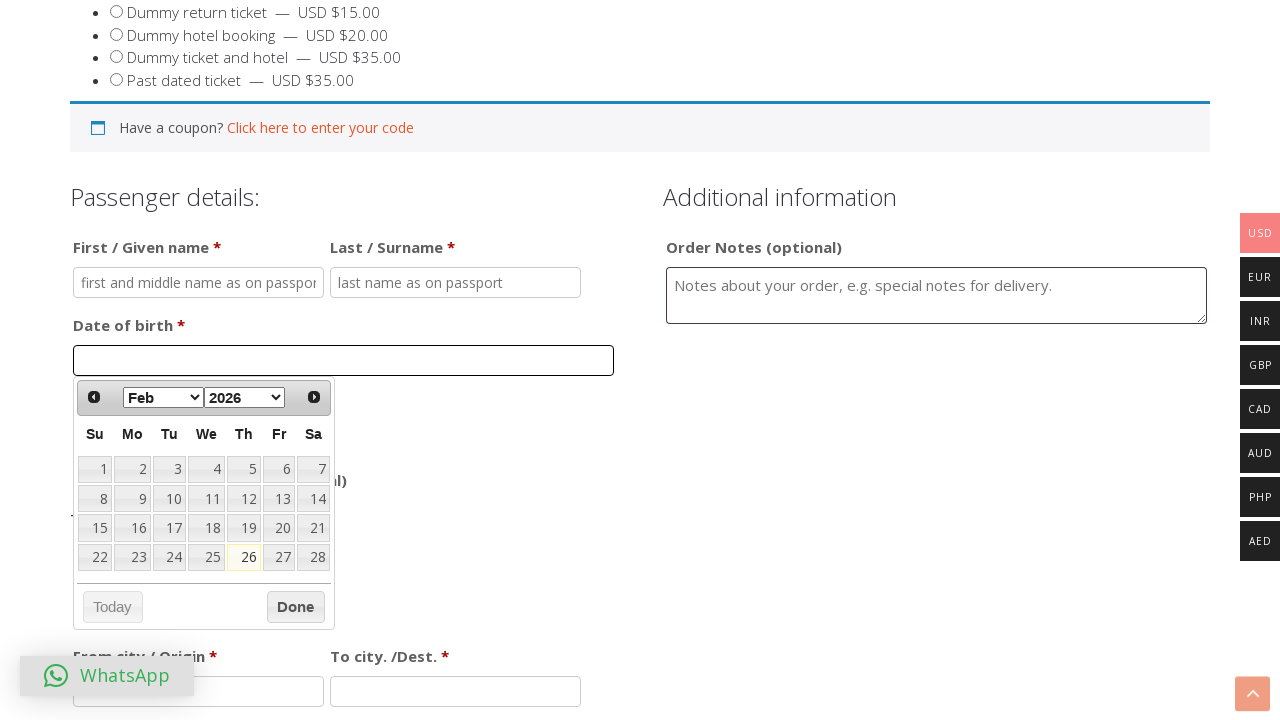

Selected December from month dropdown on select[data-handler='selectMonth']
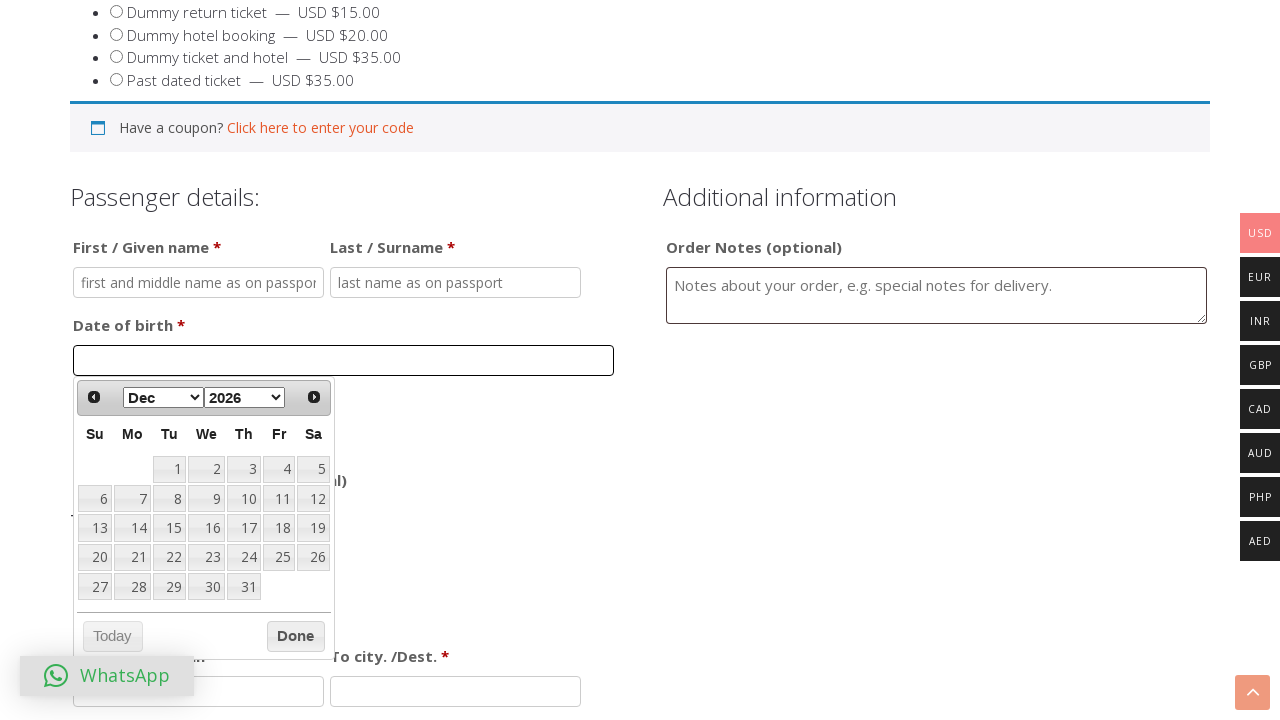

Selected 1990 from year dropdown on select[data-handler='selectYear']
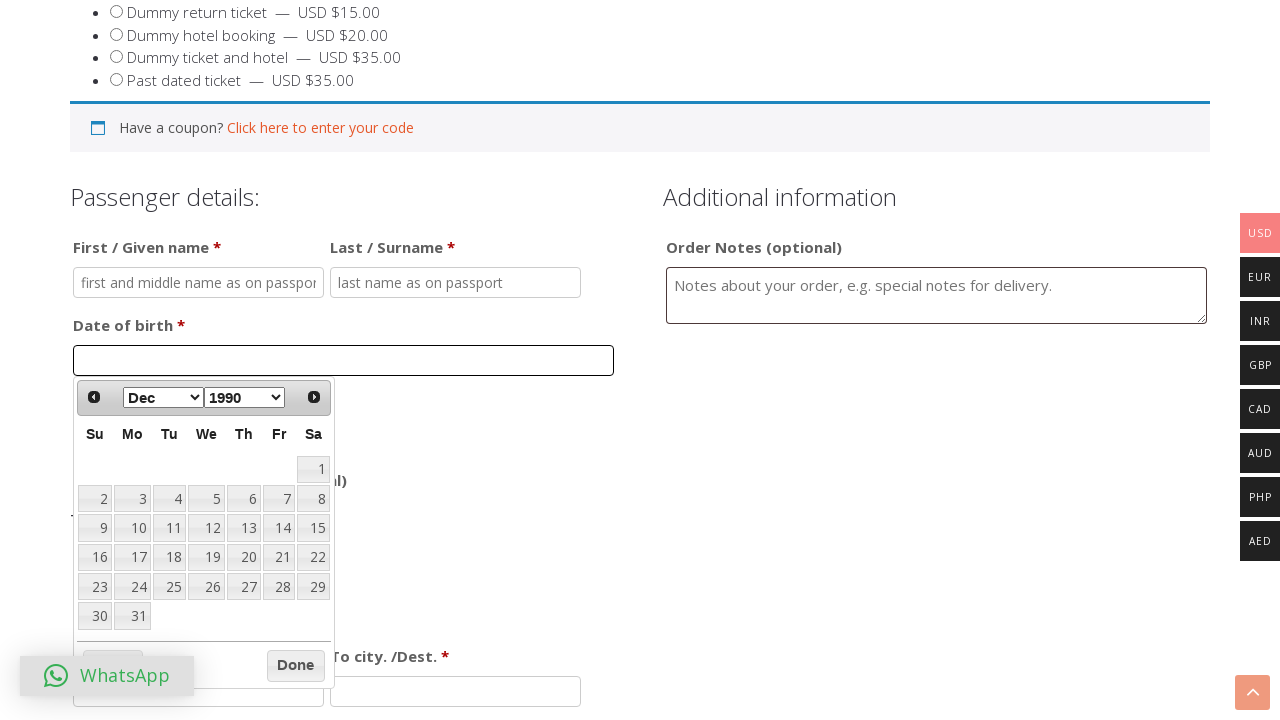

Selected day 25 from calendar widget to set date to December 25, 1990 at (169, 587) on xpath=//div[@id='ui-datepicker-div']//table//tbody/tr/td/a[text()='25']
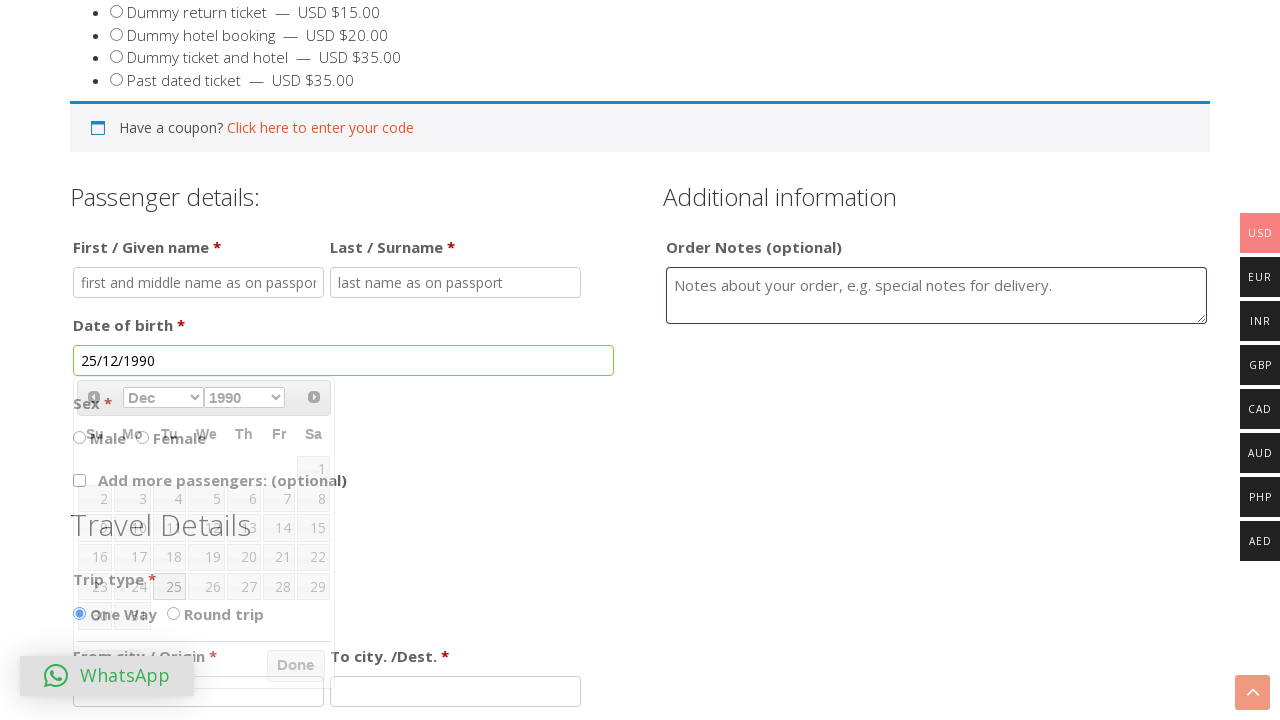

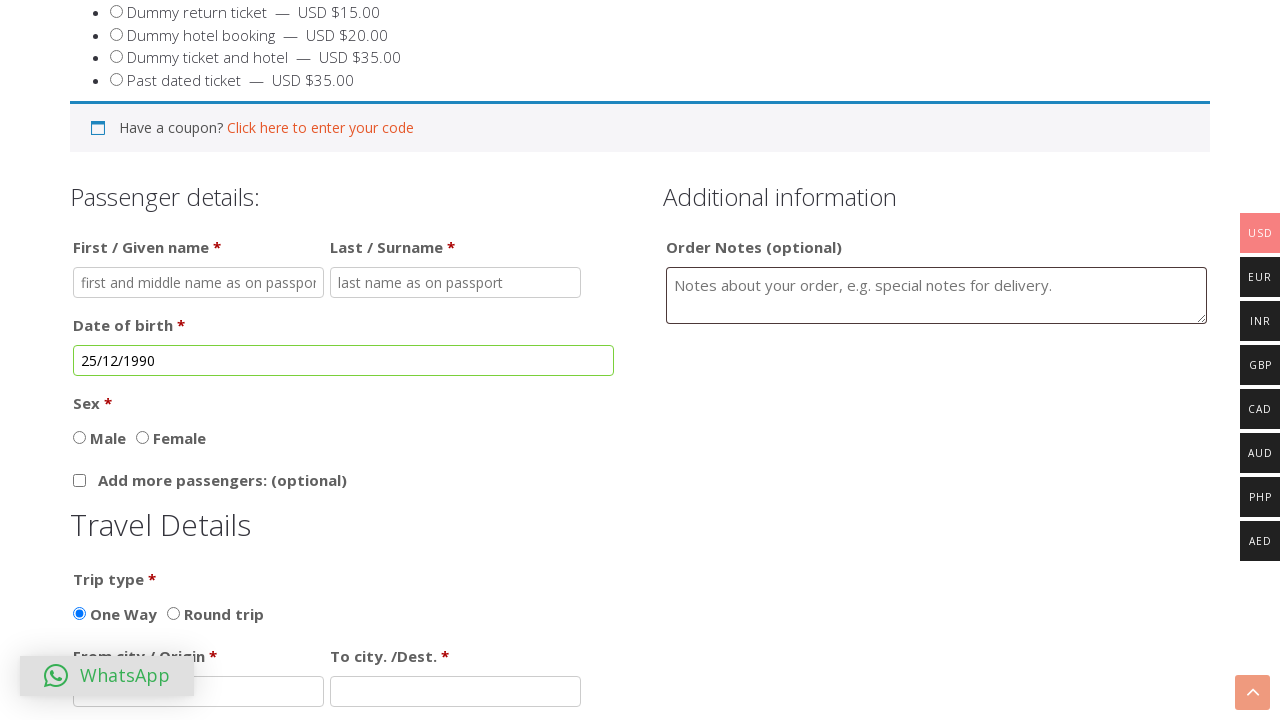